Tests dynamic loading by waiting for the expected number of Hello World elements to appear

Starting URL: https://automationfc.github.io/dynamic-loading/

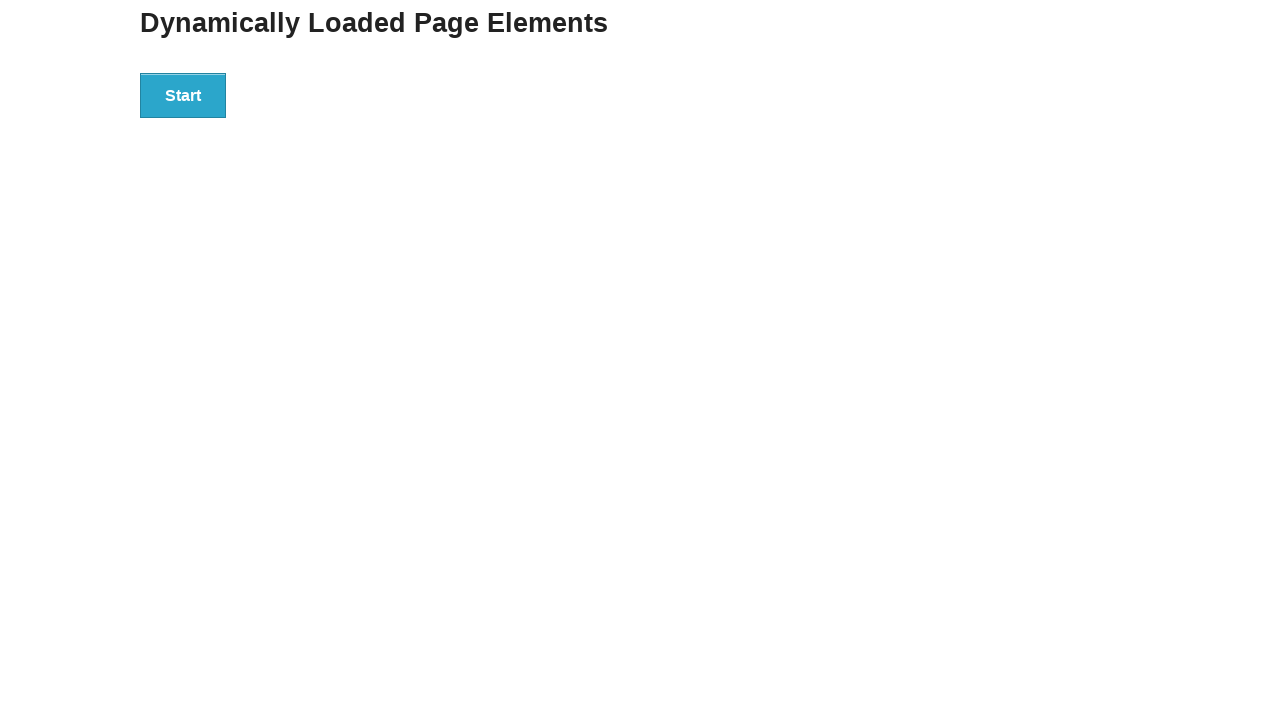

Clicked start button to begin dynamic loading at (183, 95) on div#start button
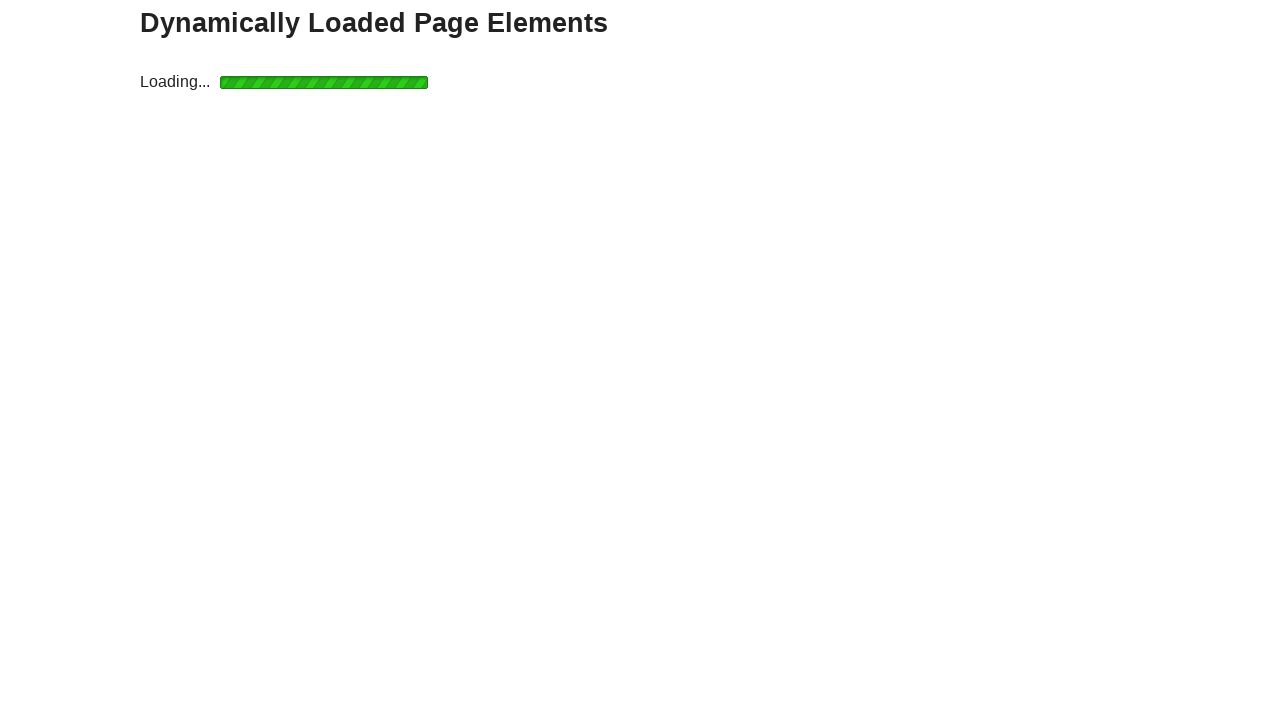

Waited for Hello World element to appear
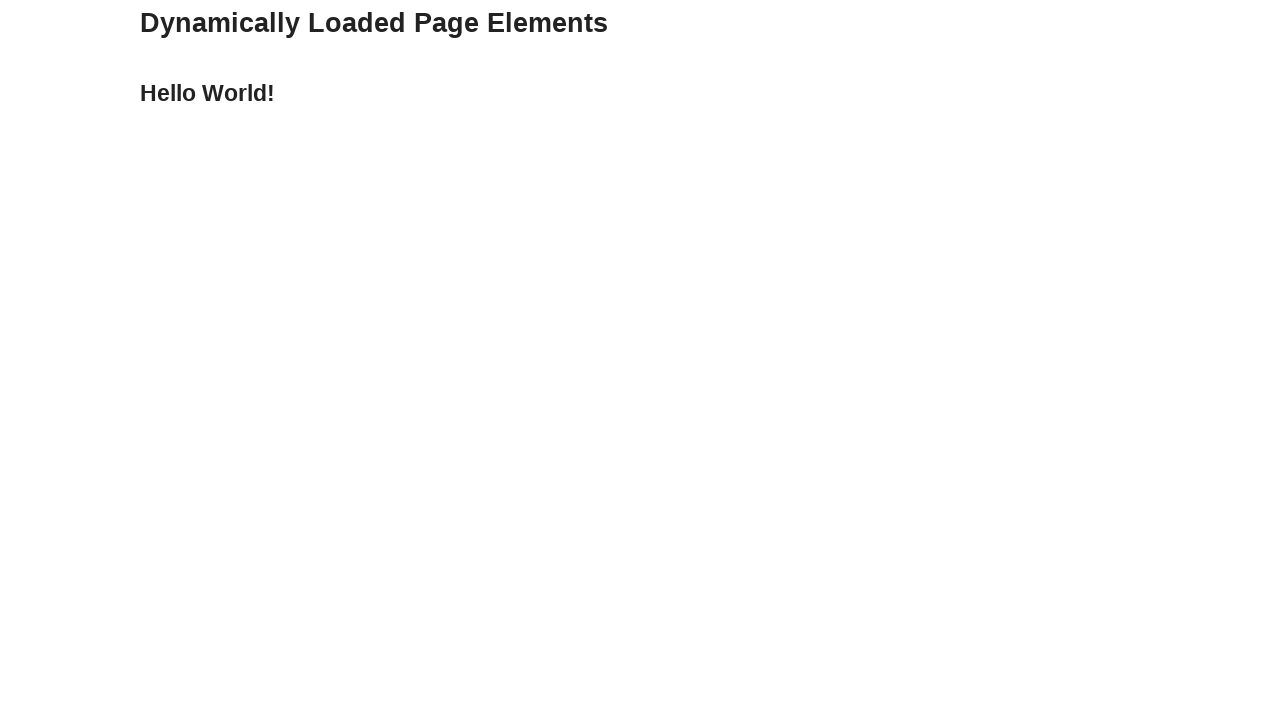

Verified Hello World text content matches expected value
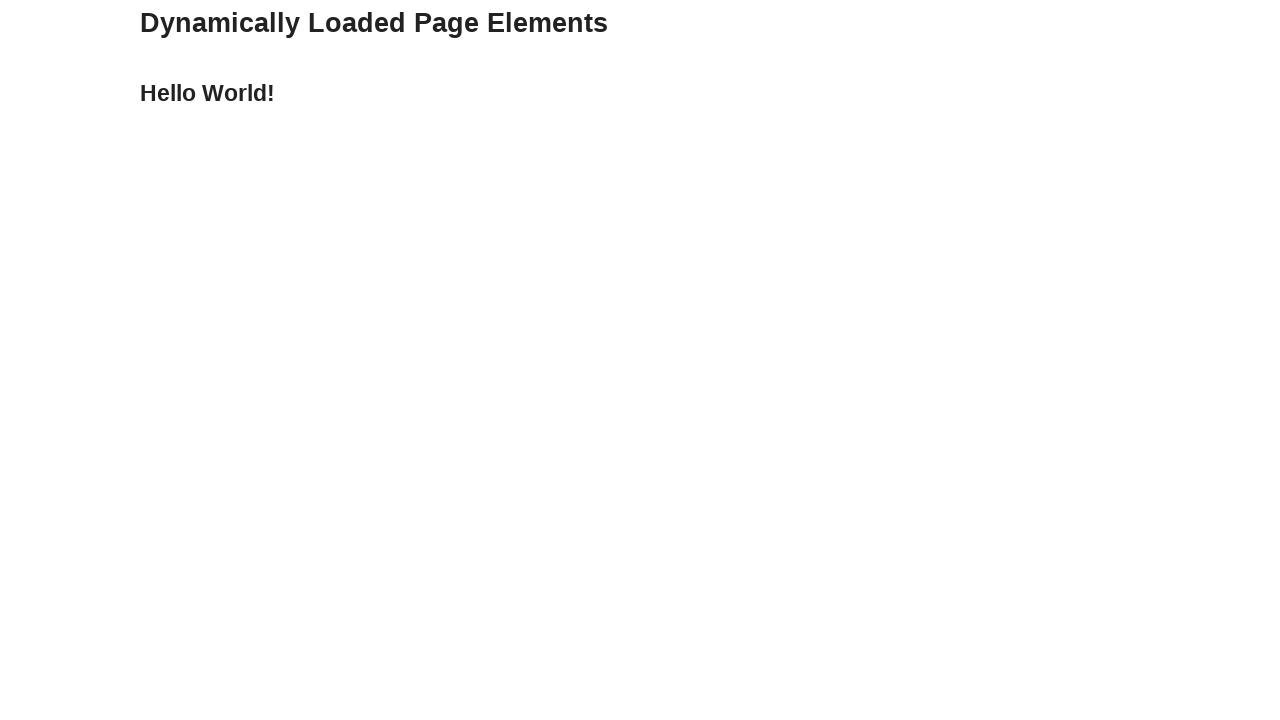

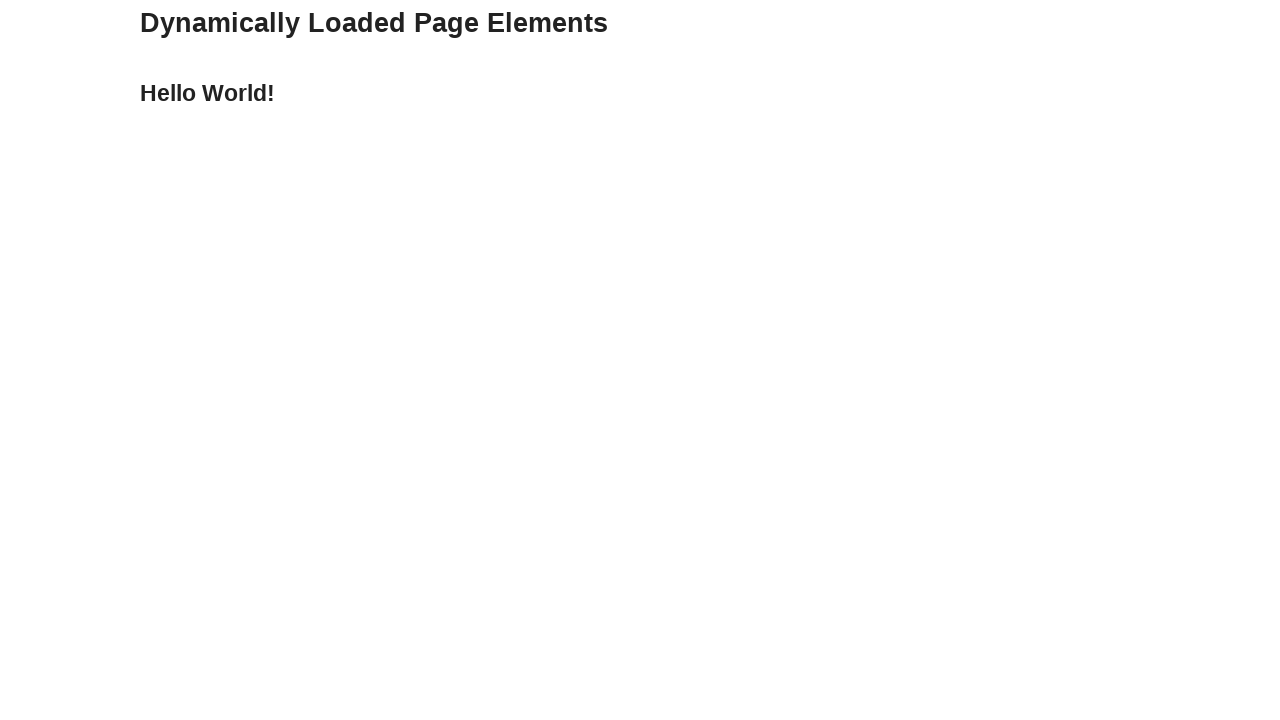